Tests that a todo item is removed if edited to an empty string

Starting URL: https://demo.playwright.dev/todomvc

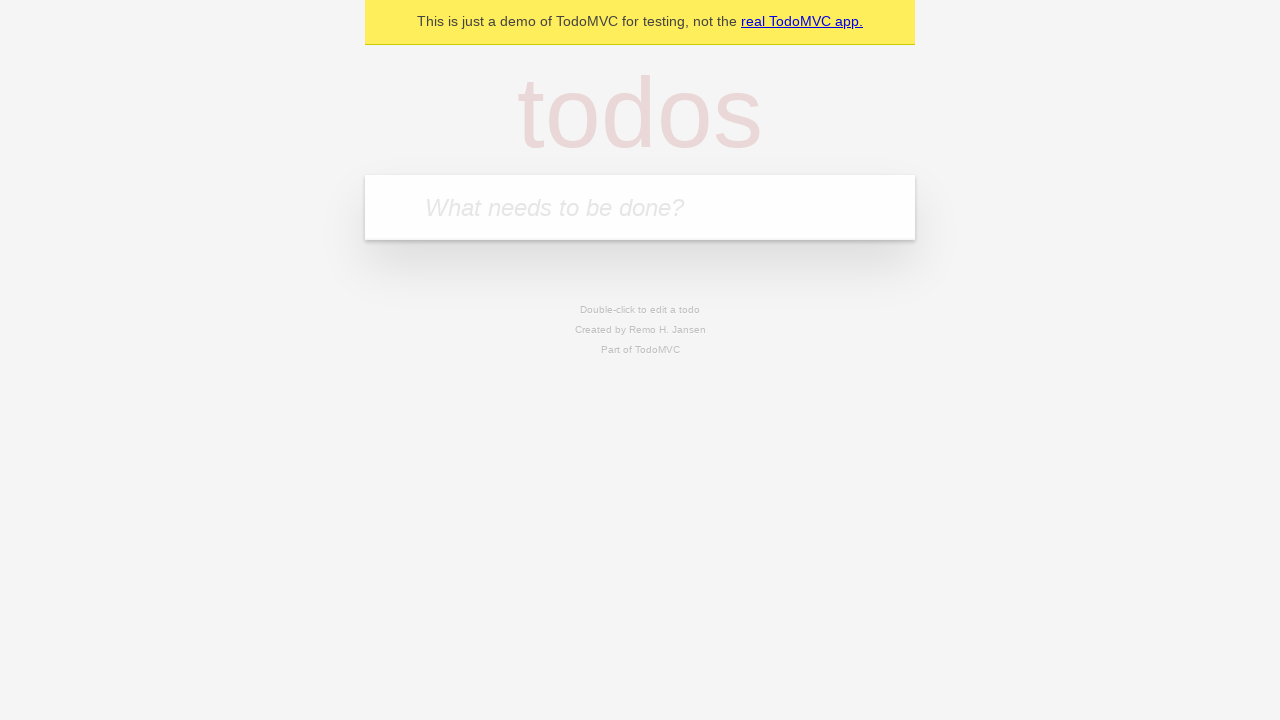

Filled new todo input with 'buy some cheese' on internal:attr=[placeholder="What needs to be done?"i]
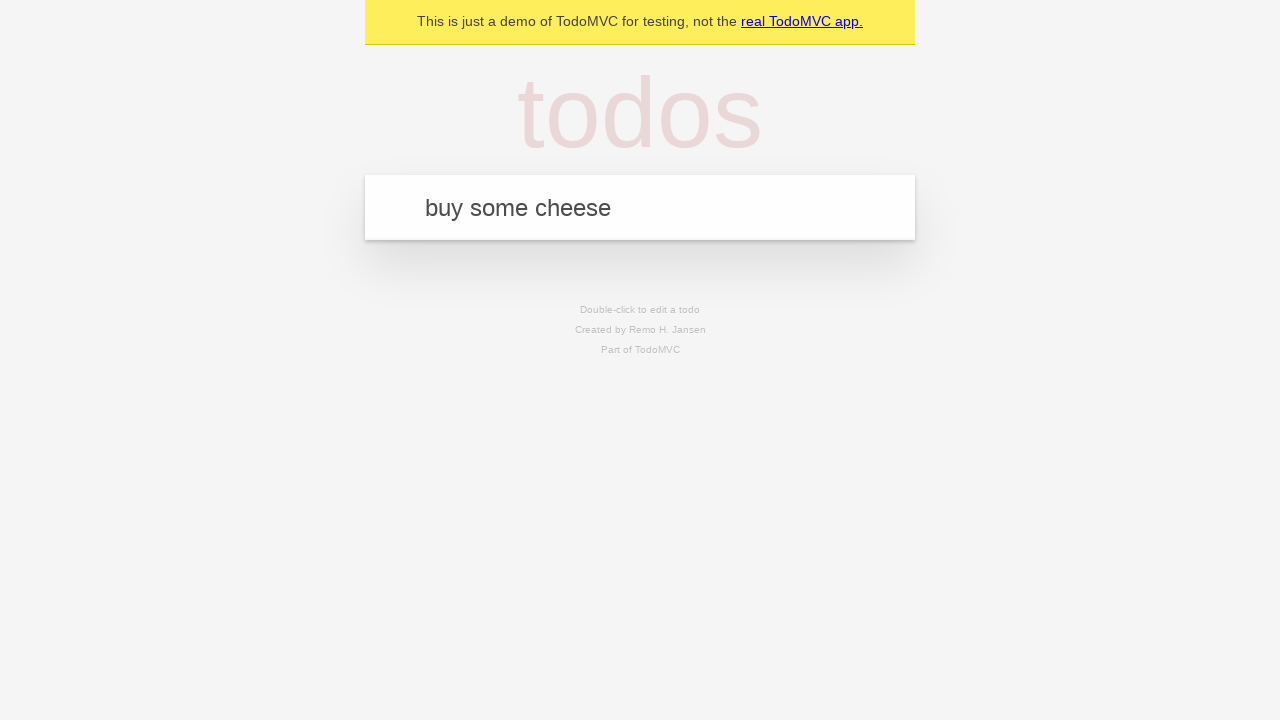

Pressed Enter to create todo 'buy some cheese' on internal:attr=[placeholder="What needs to be done?"i]
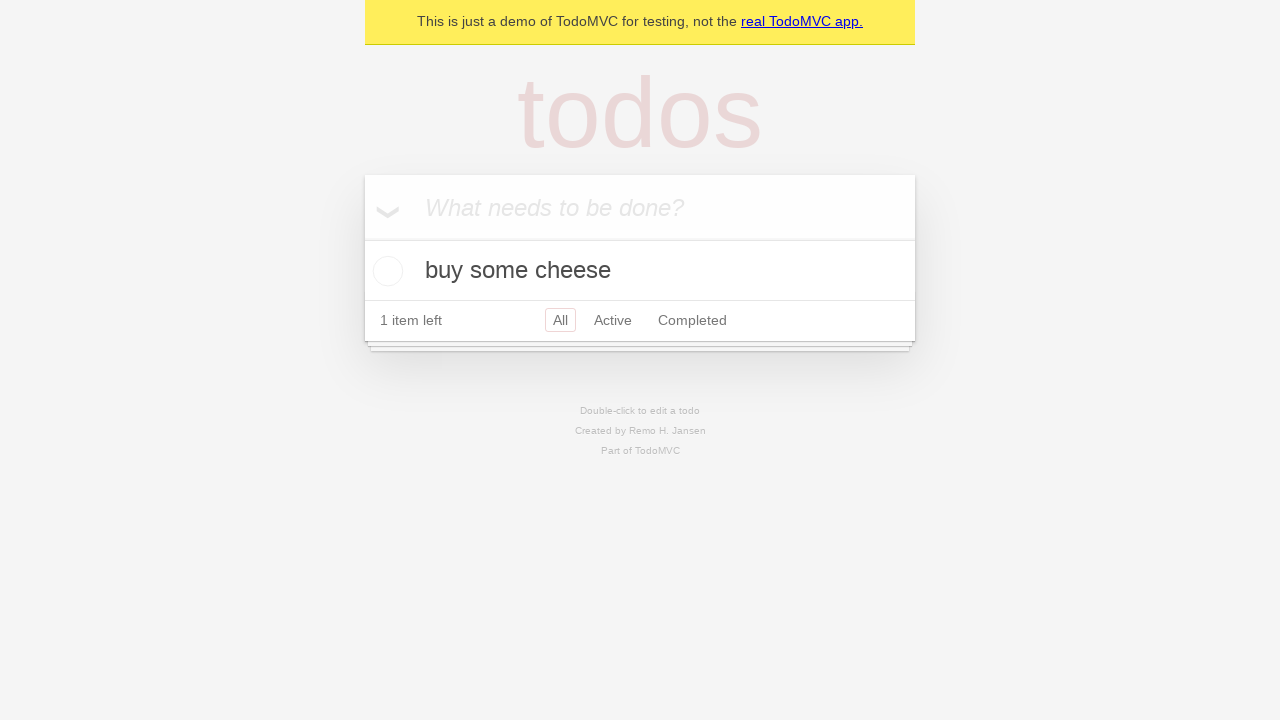

Filled new todo input with 'feed the cat' on internal:attr=[placeholder="What needs to be done?"i]
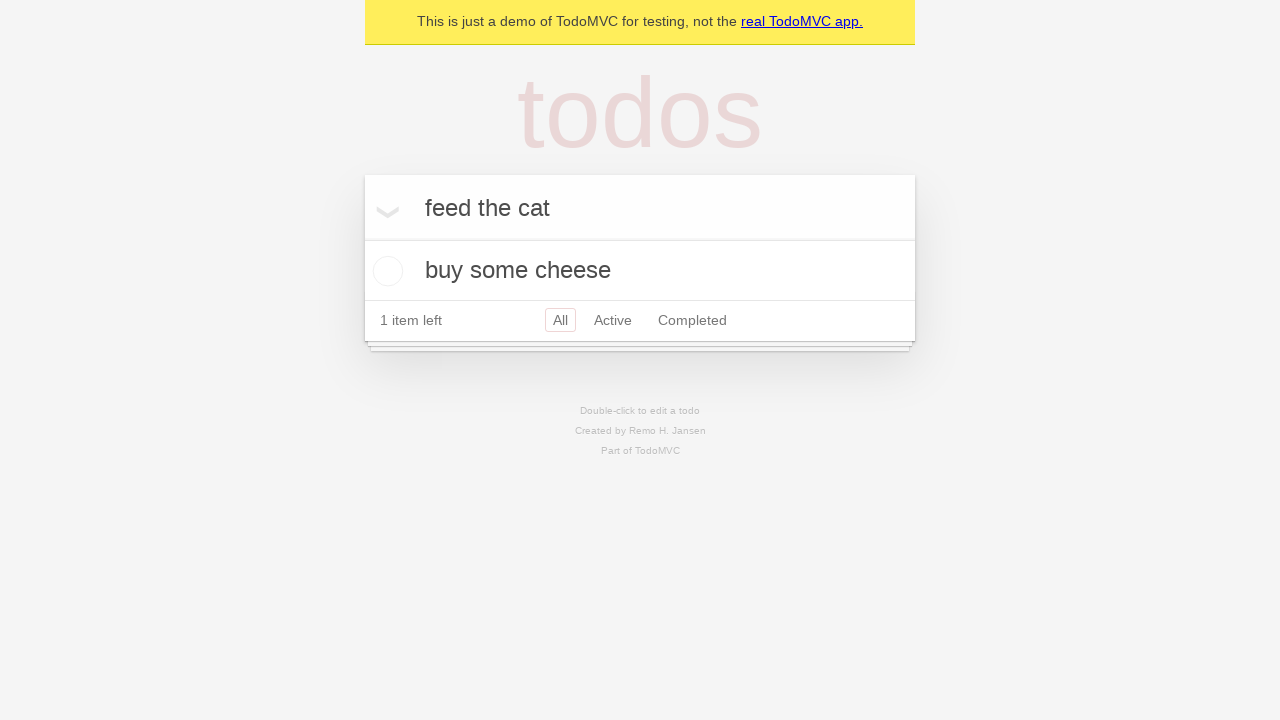

Pressed Enter to create todo 'feed the cat' on internal:attr=[placeholder="What needs to be done?"i]
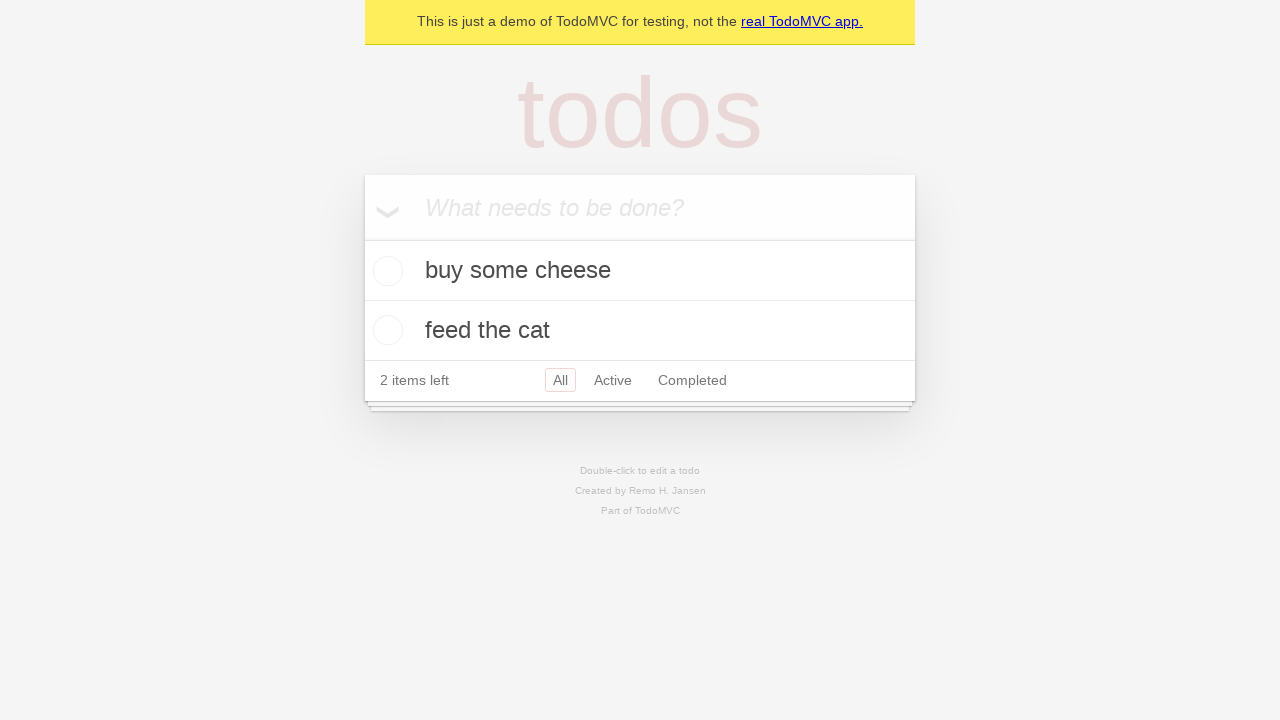

Filled new todo input with 'book a doctors appointment' on internal:attr=[placeholder="What needs to be done?"i]
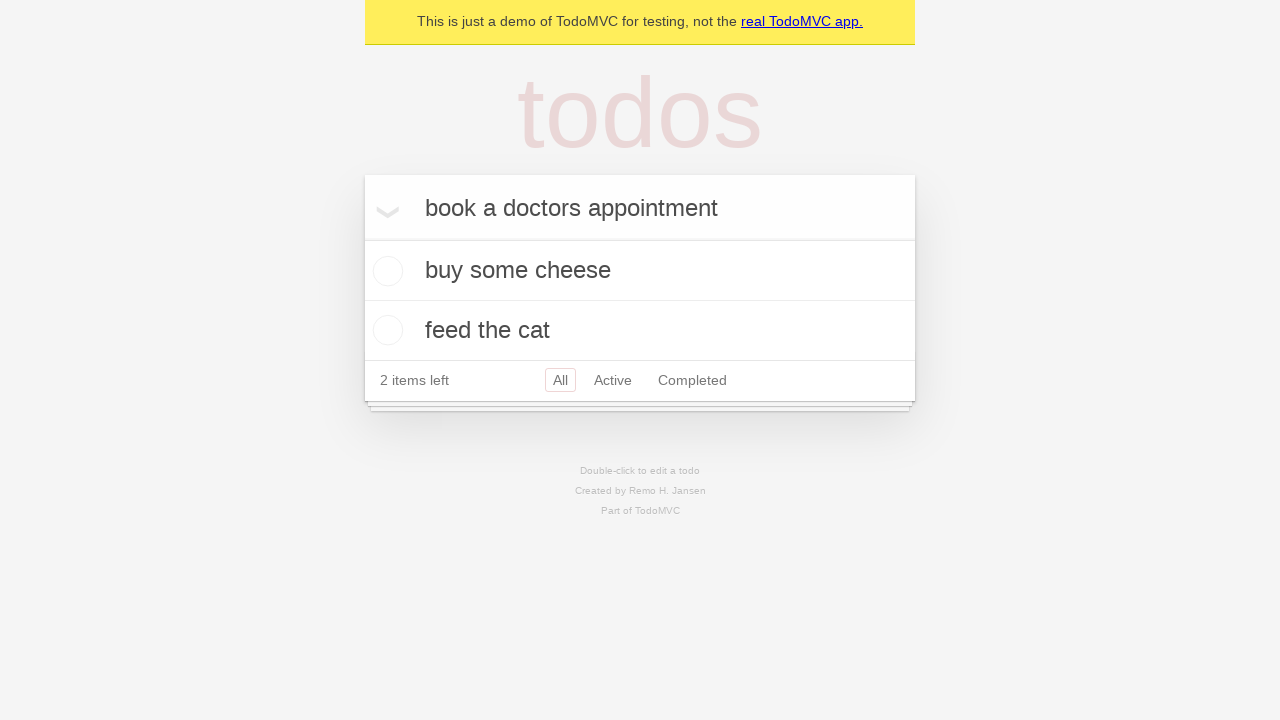

Pressed Enter to create todo 'book a doctors appointment' on internal:attr=[placeholder="What needs to be done?"i]
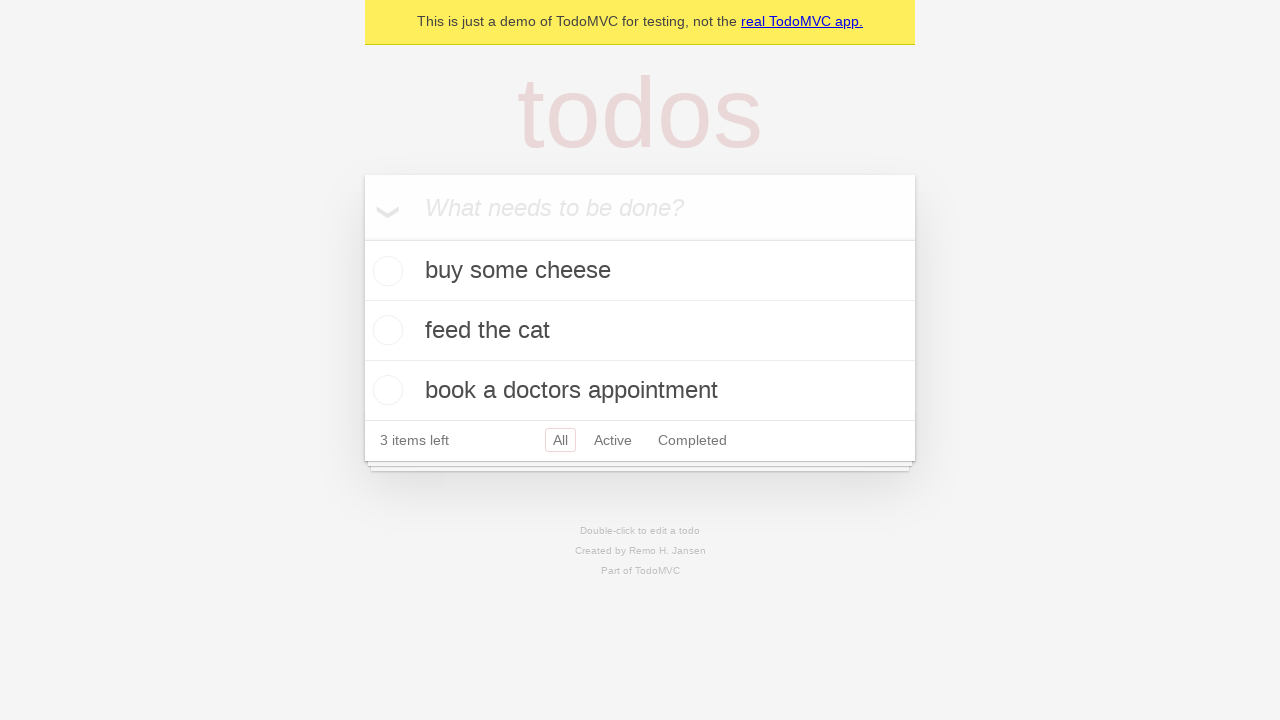

Double-clicked second todo item to enter edit mode at (640, 331) on internal:testid=[data-testid="todo-item"s] >> nth=1
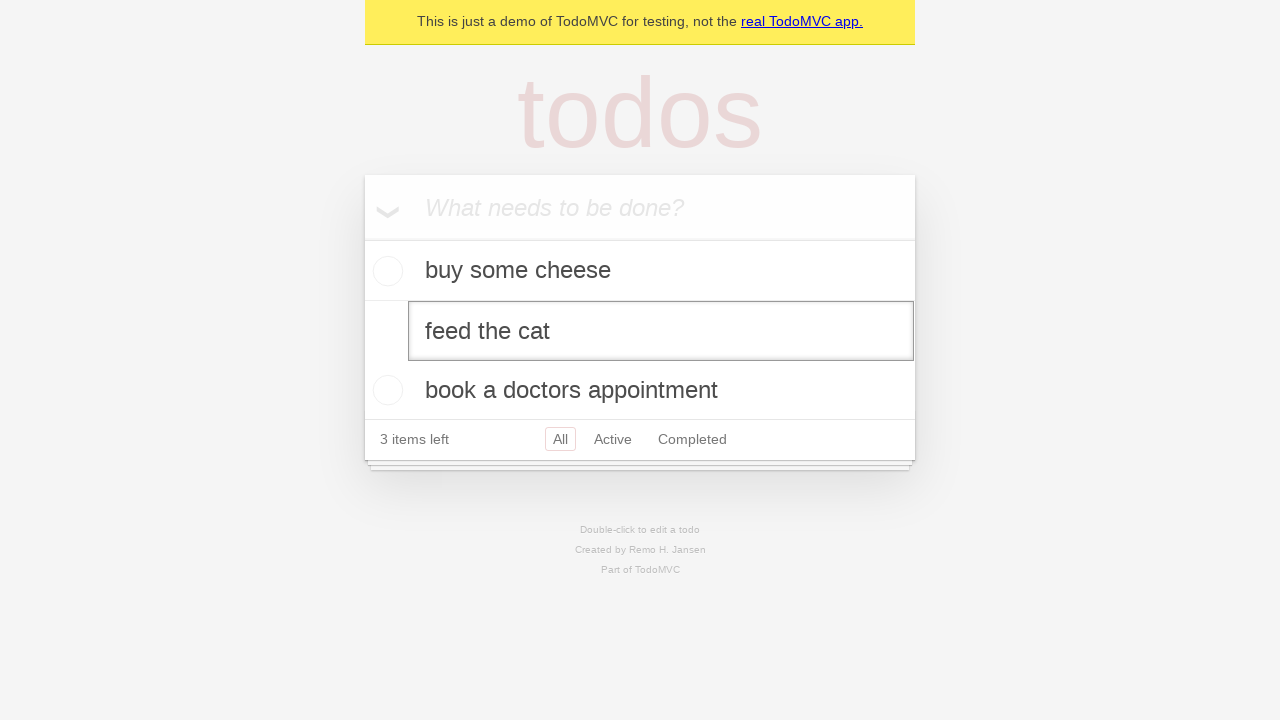

Cleared the edit textbox by filling with empty string on internal:testid=[data-testid="todo-item"s] >> nth=1 >> internal:role=textbox[nam
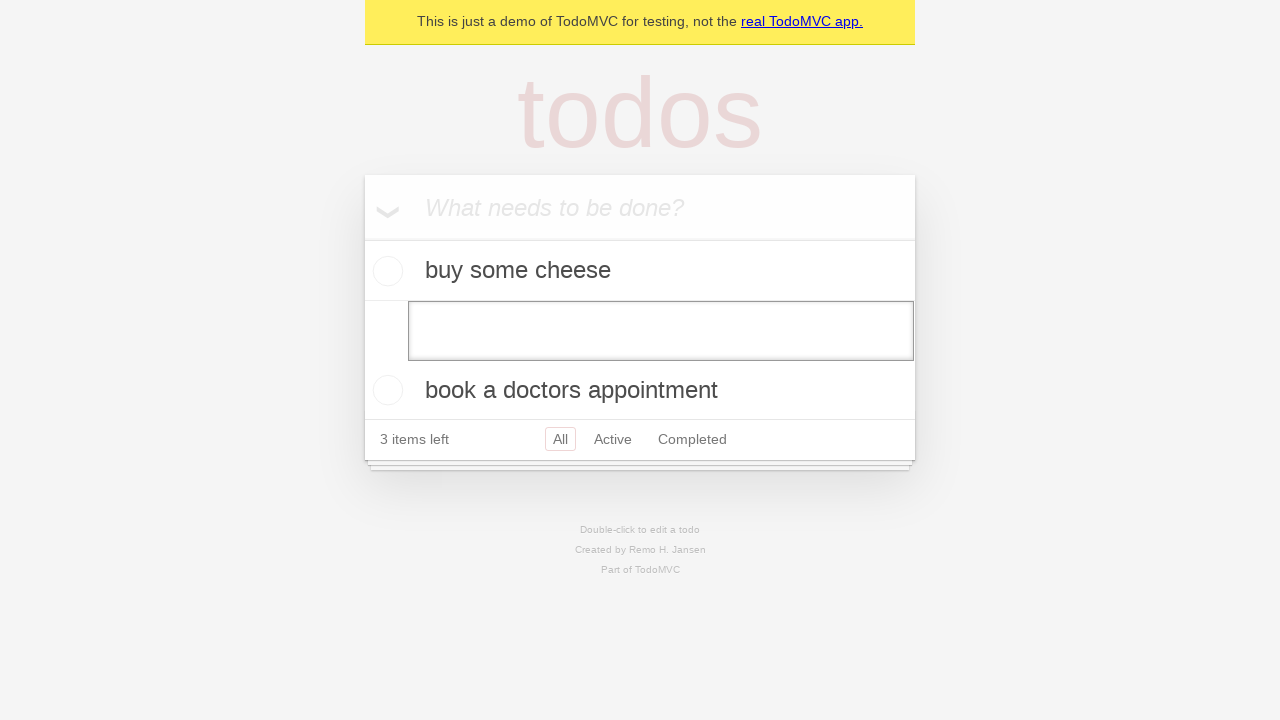

Pressed Enter to confirm empty edit, removing the todo item on internal:testid=[data-testid="todo-item"s] >> nth=1 >> internal:role=textbox[nam
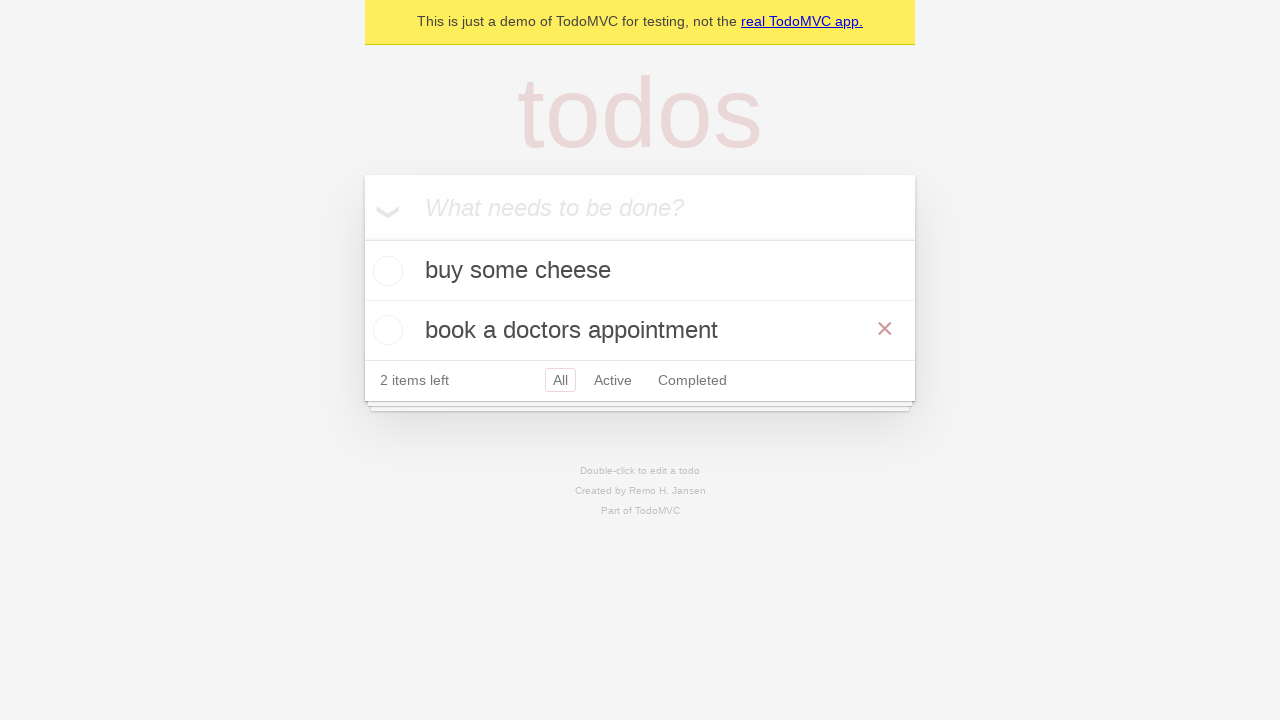

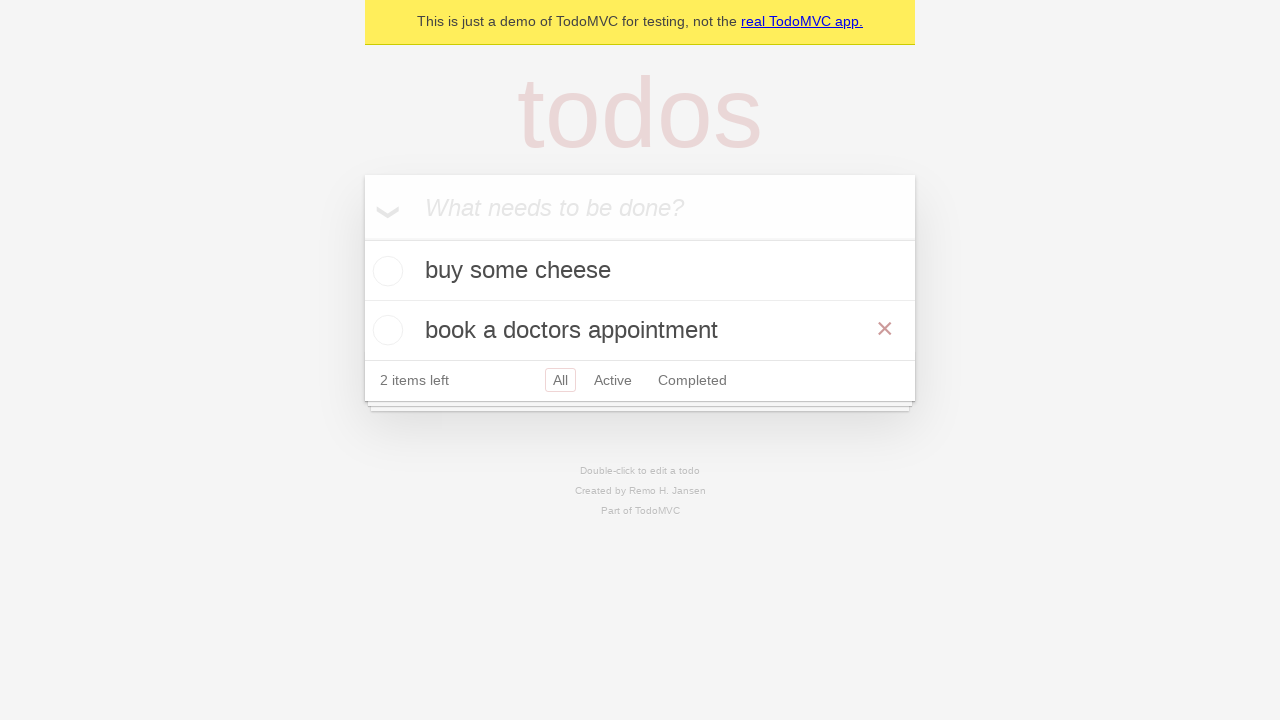